Tests the Indian Railways train search functionality by entering source and destination stations, unchecking date filter, and verifying that train results are displayed

Starting URL: https://erail.in/

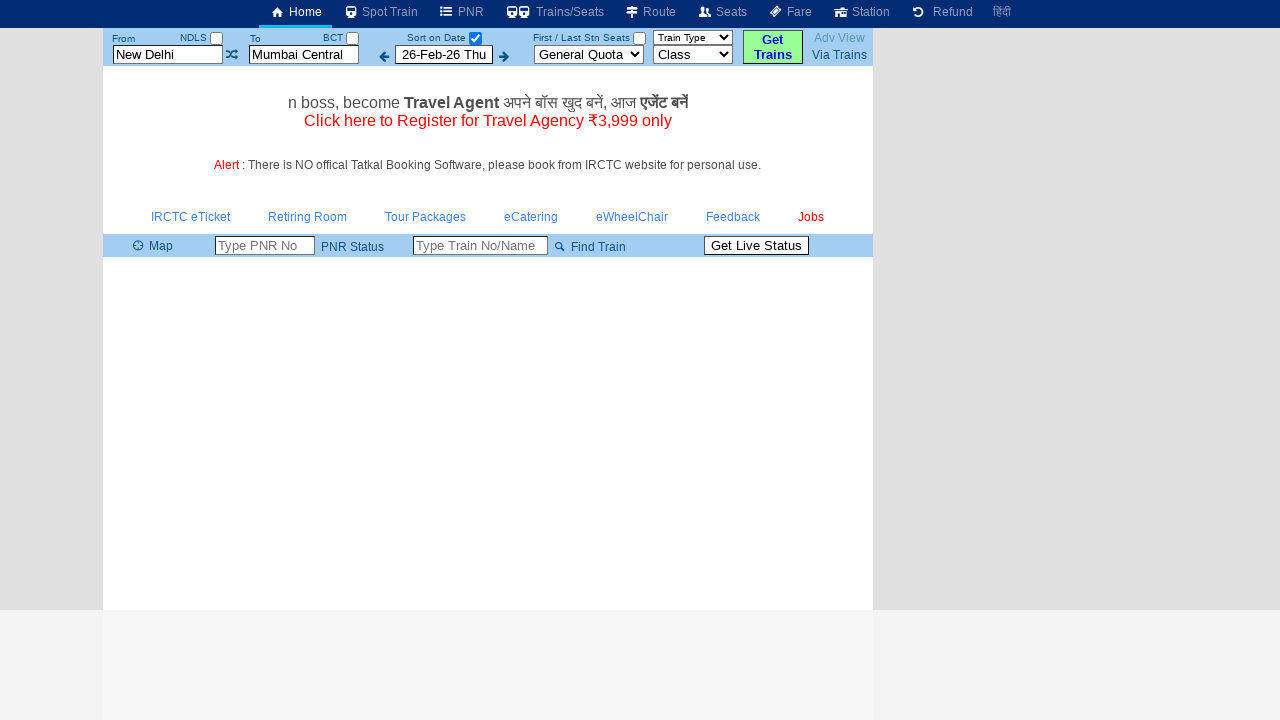

Unchecked the 'Date Only' checkbox to display all trains at (475, 38) on #chkSelectDateOnly
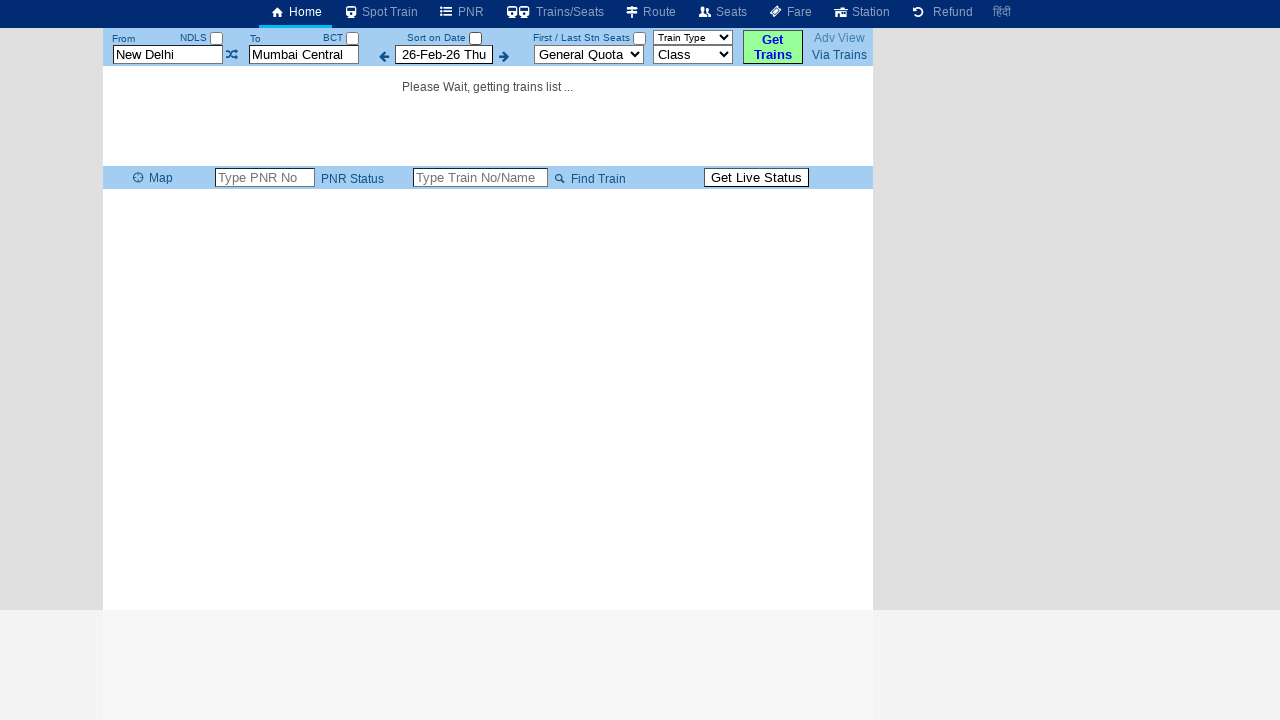

Cleared the source station field on #txtStationFrom
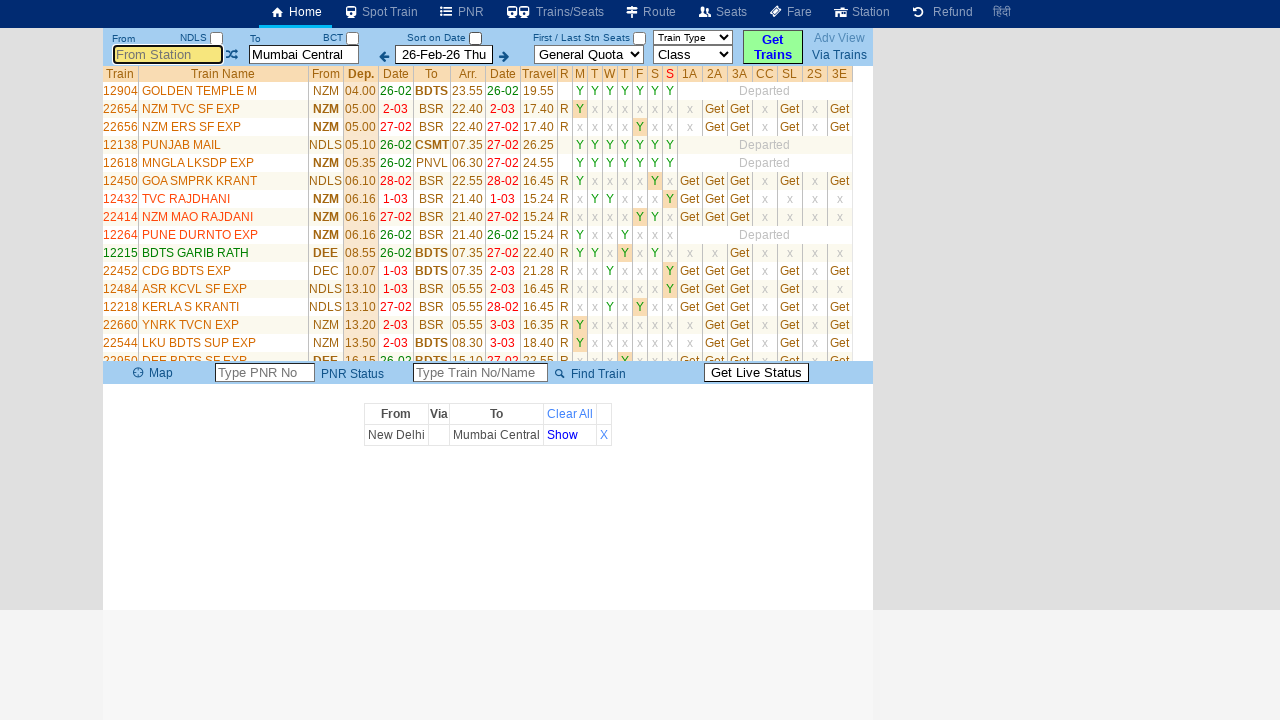

Entered 'Mas' (Chennai Central) as source station on #txtStationFrom
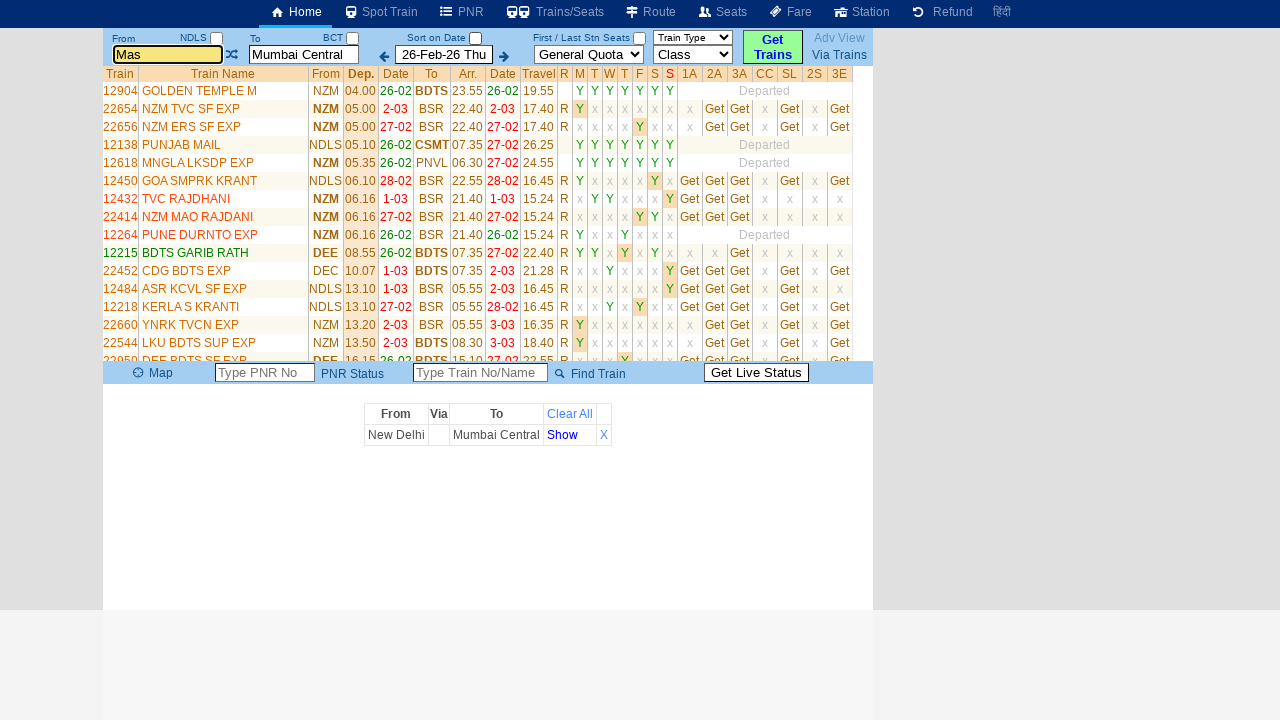

Pressed Enter to confirm source station selection on #txtStationFrom
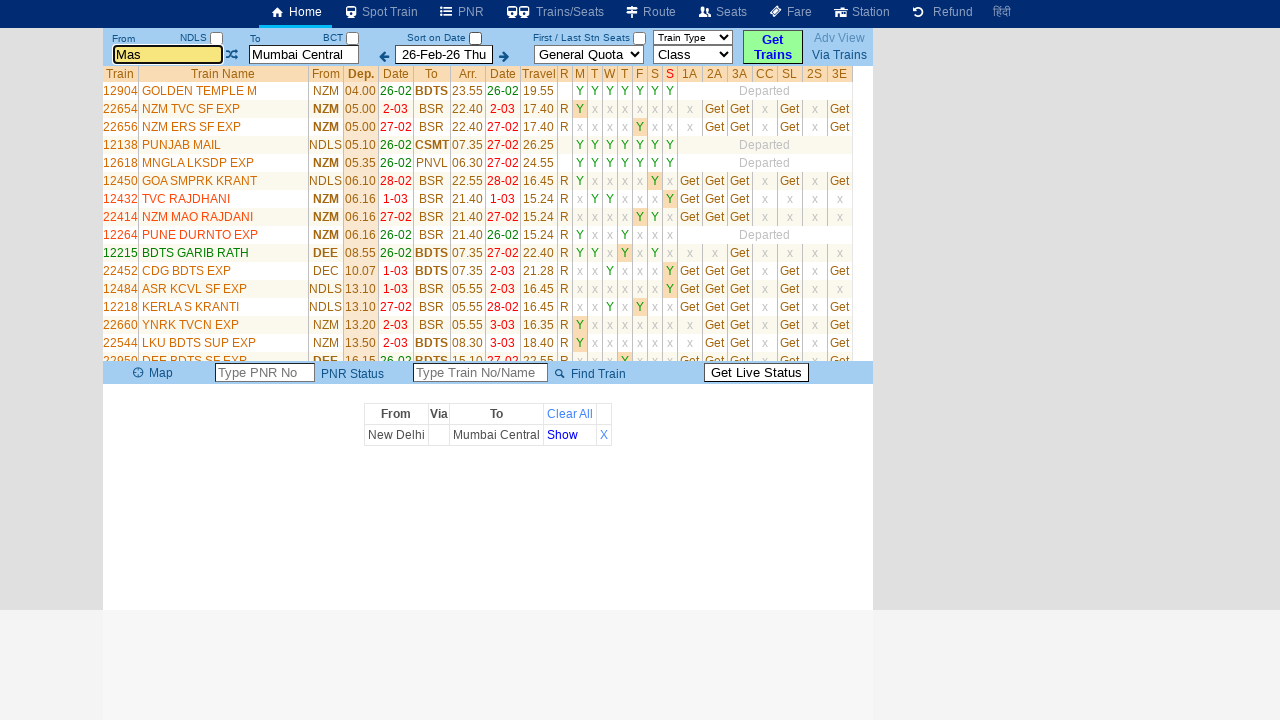

Cleared the destination station field on #txtStationTo
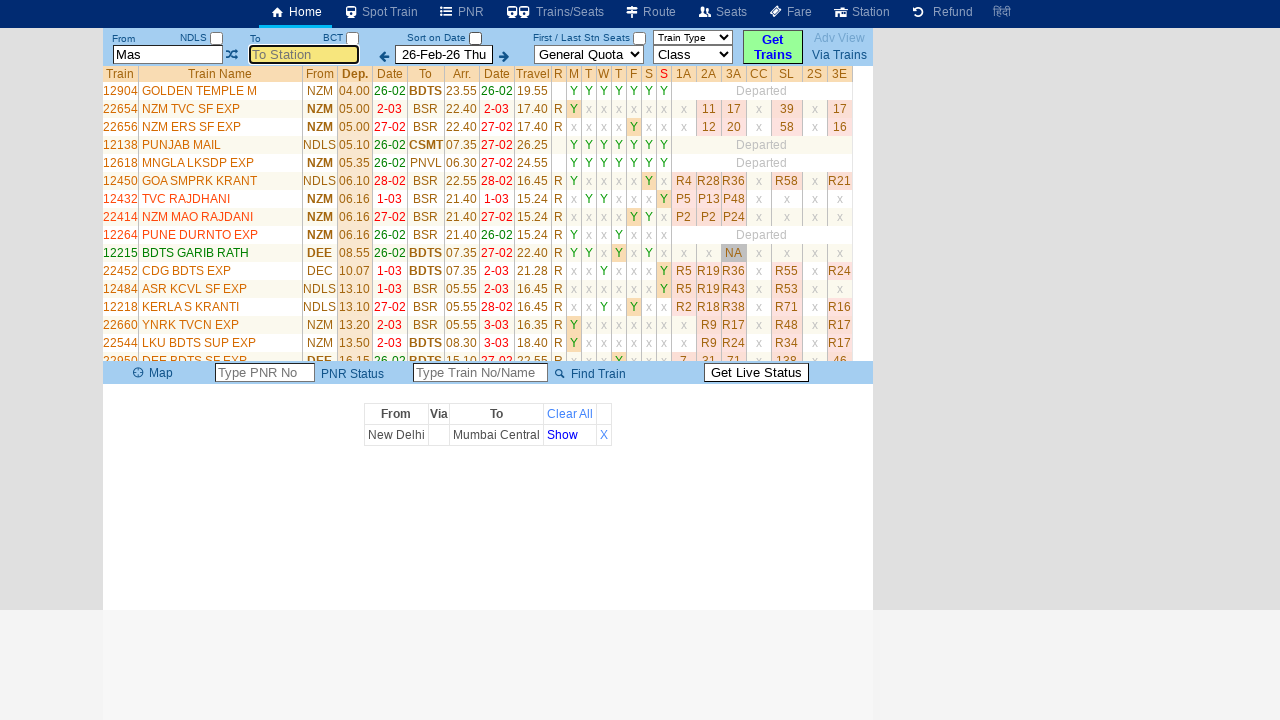

Entered 'Mdu' (Madurai) as destination station on #txtStationTo
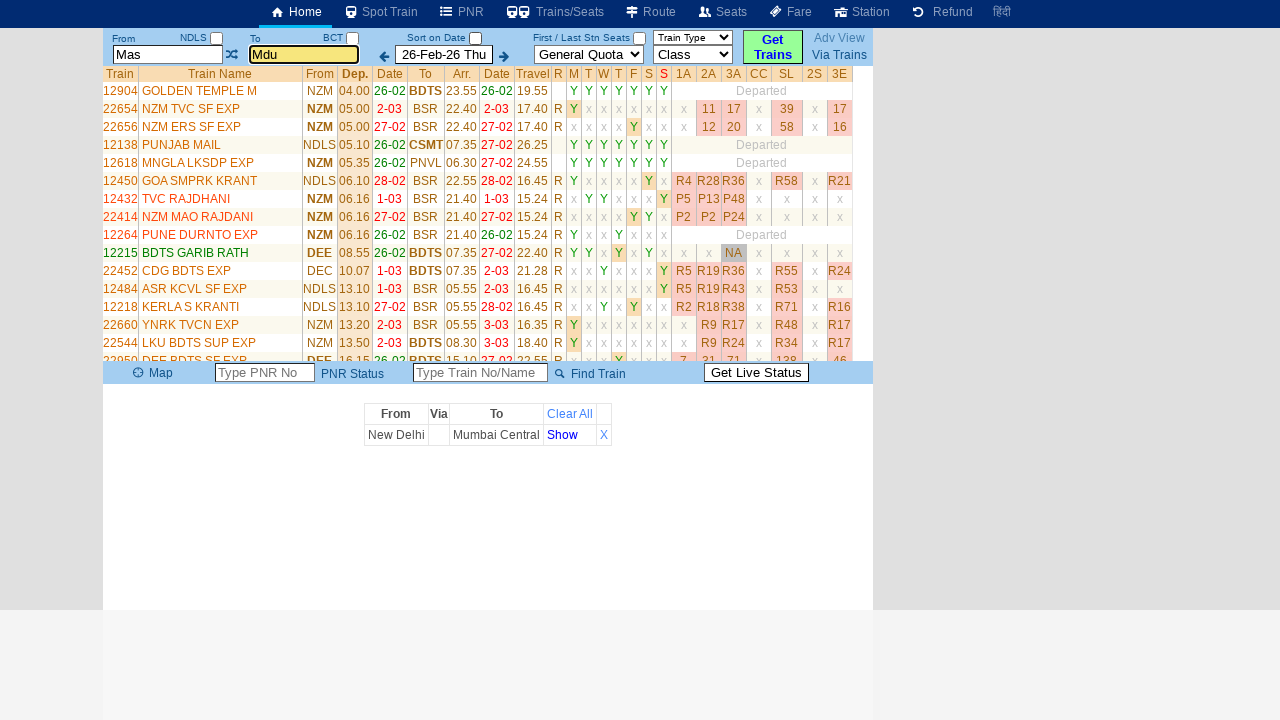

Pressed Enter to confirm destination station selection on #txtStationTo
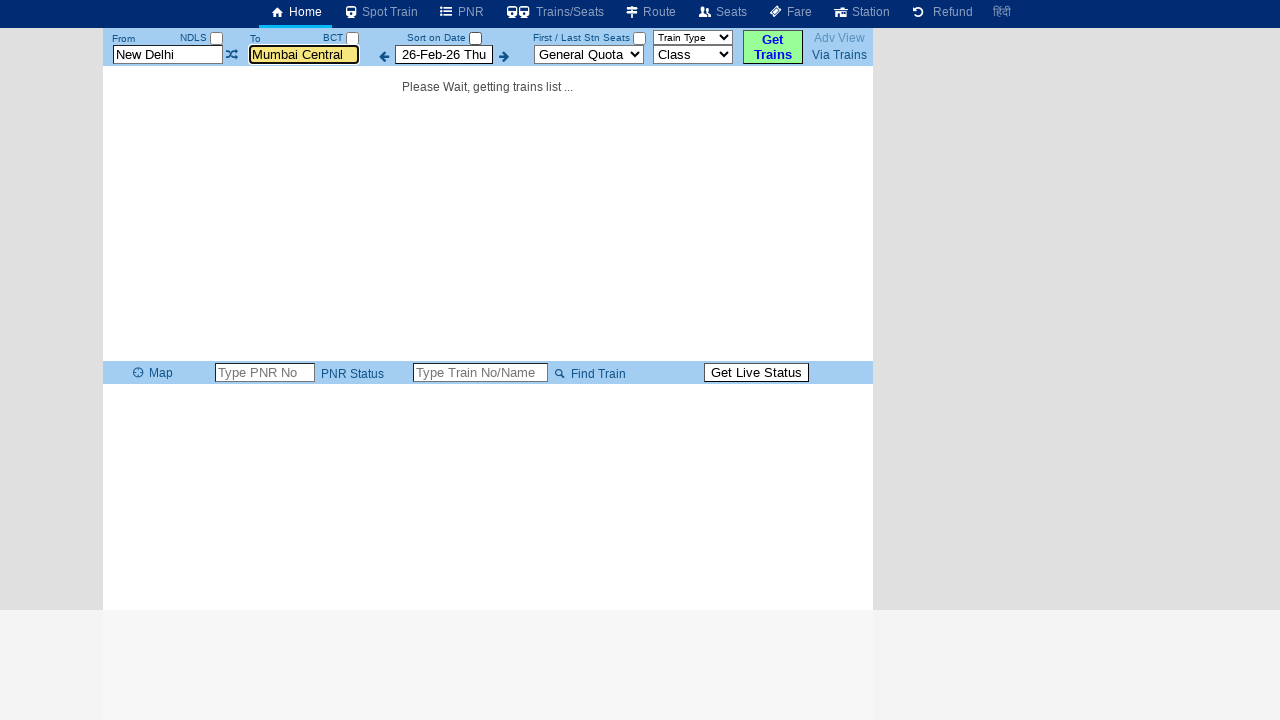

Train list table loaded successfully
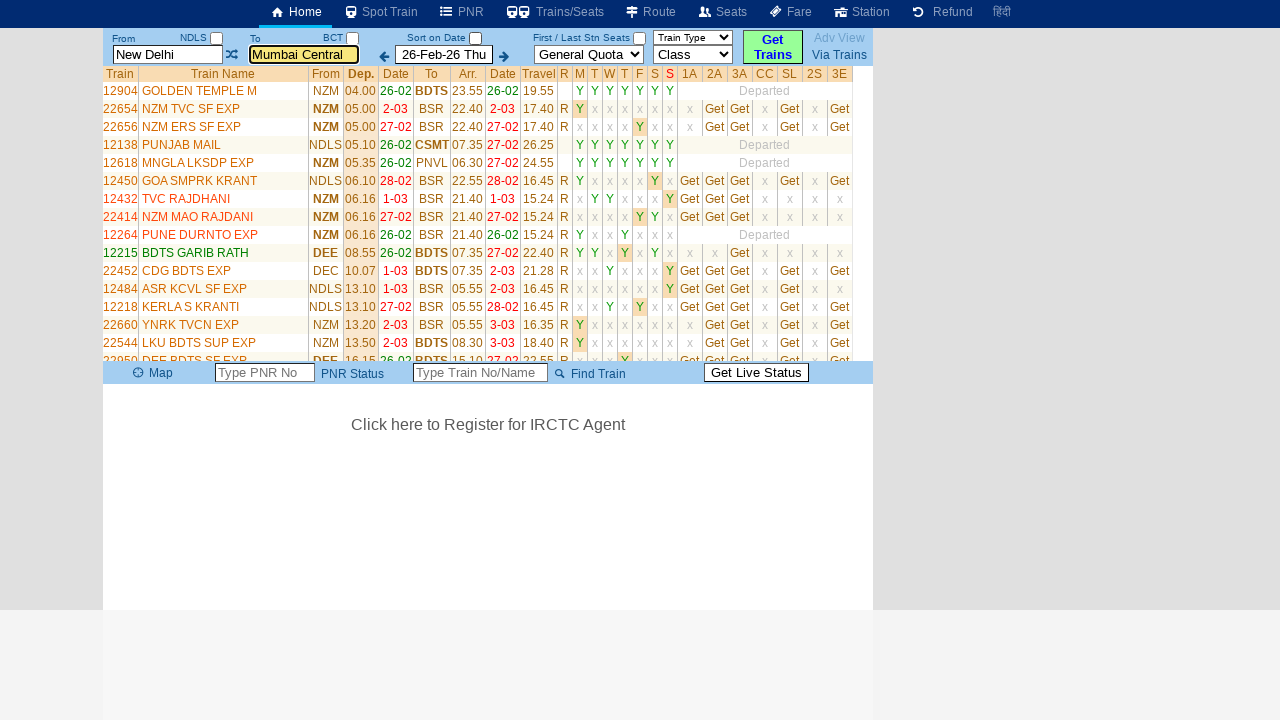

Train names verified - train results are displayed for Mas to Mdu route
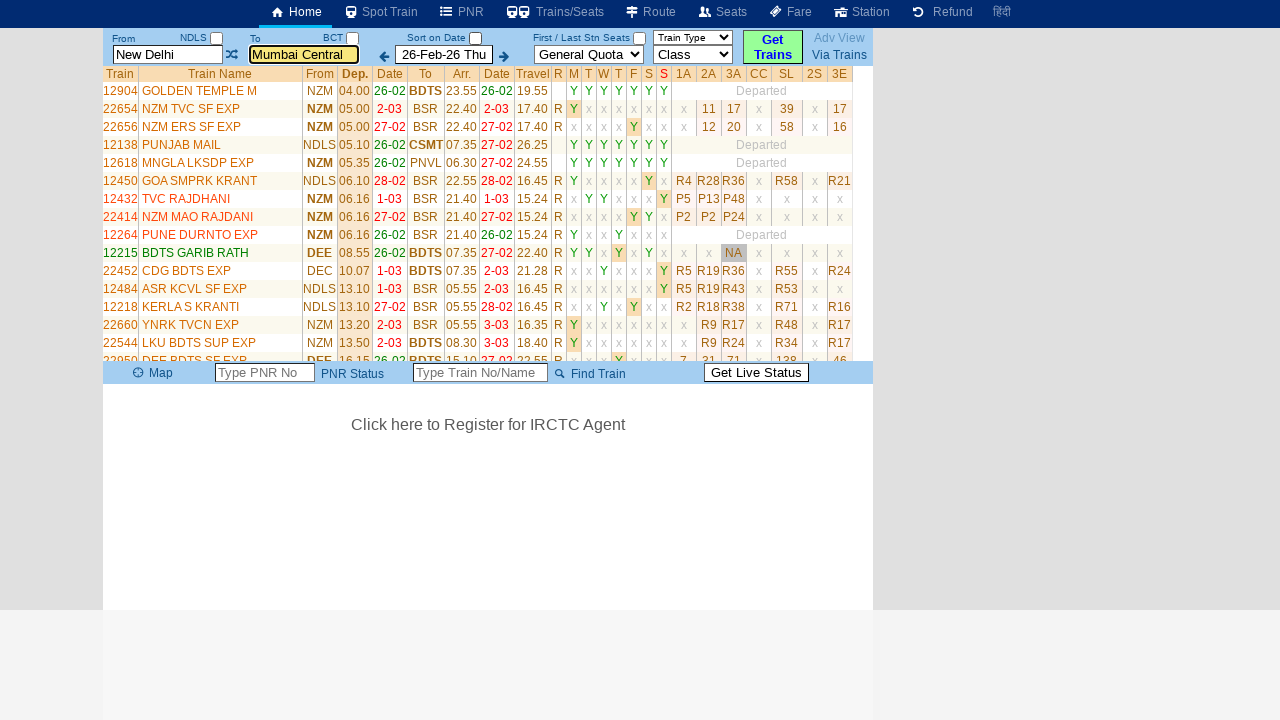

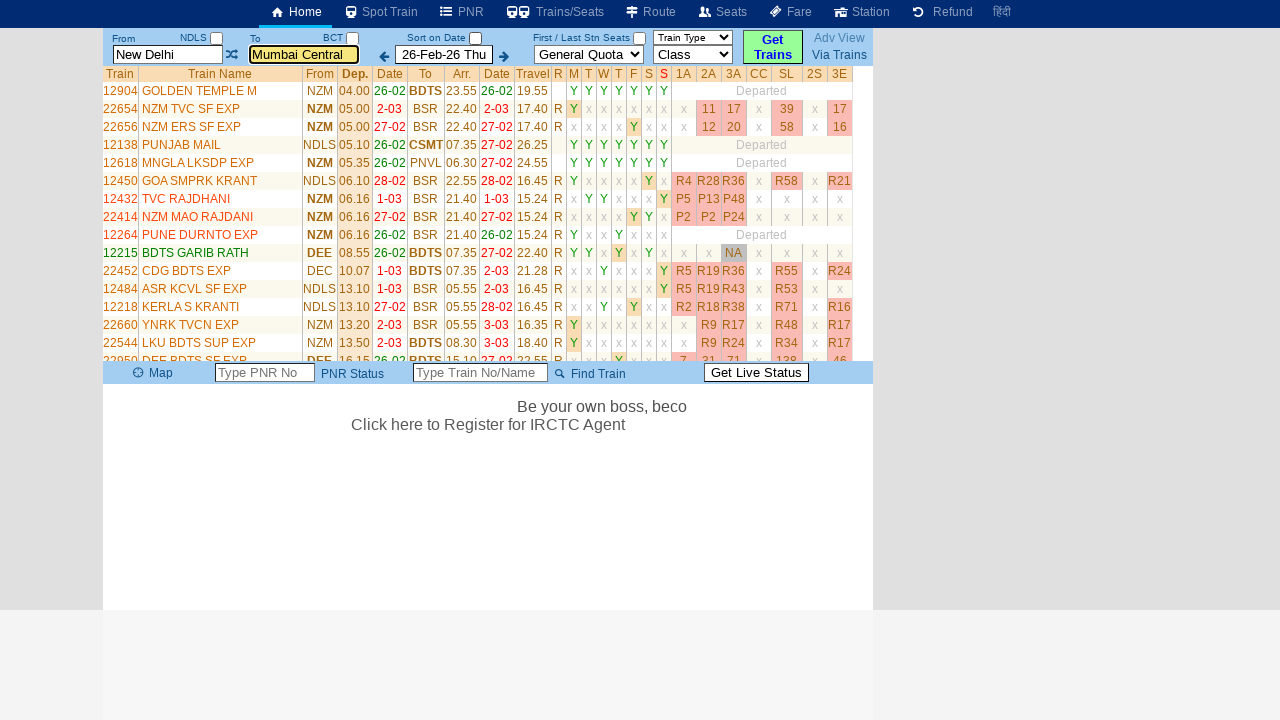